Tests jQuery custom dropdown by selecting item number 19 from the number dropdown menu

Starting URL: http://jqueryui.com/resources/demos/selectmenu/default.html

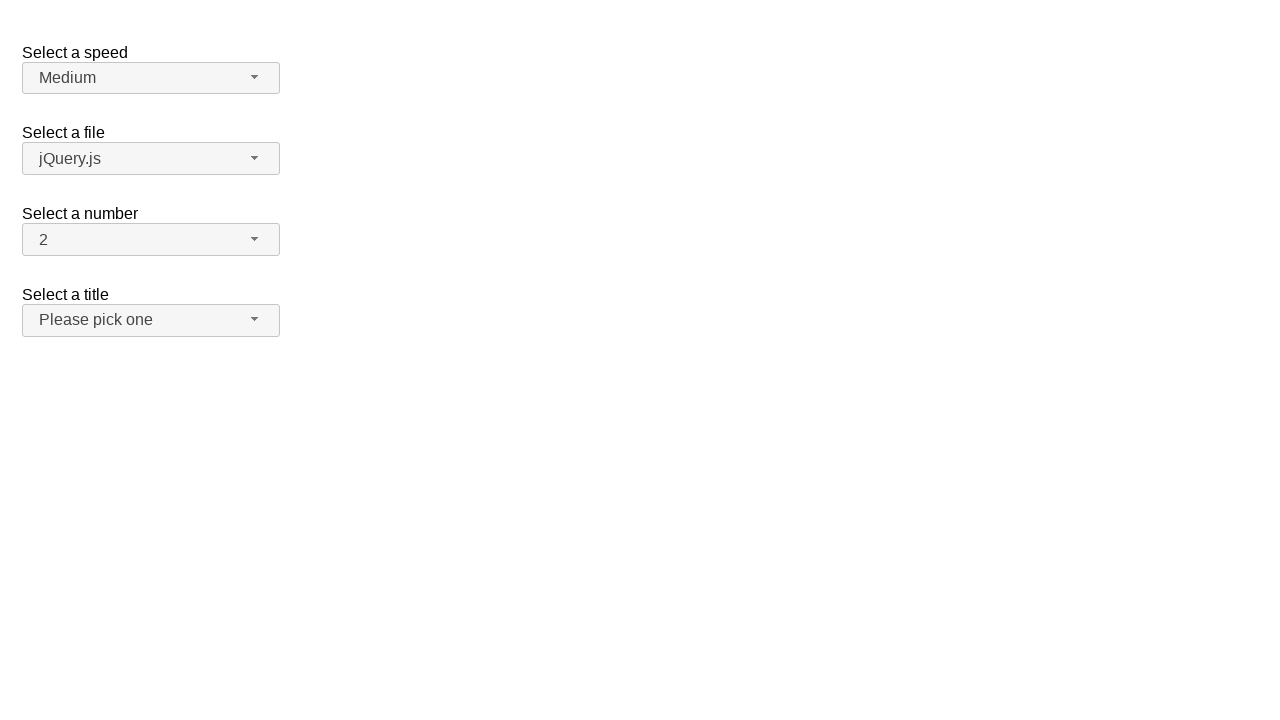

Clicked on number dropdown button at (151, 240) on span#number-button
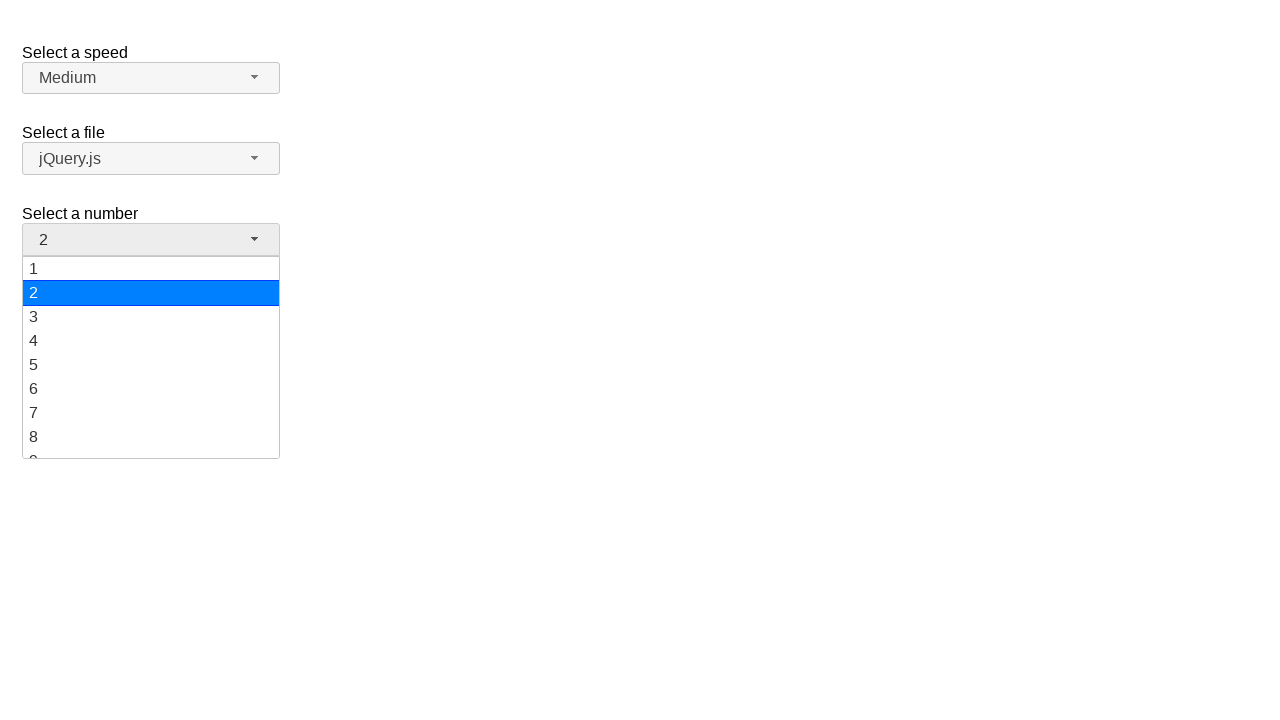

Selected item number 19 from the jQuery custom dropdown menu at (151, 445) on xpath=//ul[@id='number-menu']//div[@class='ui-menu-item-wrapper' and text()='19'
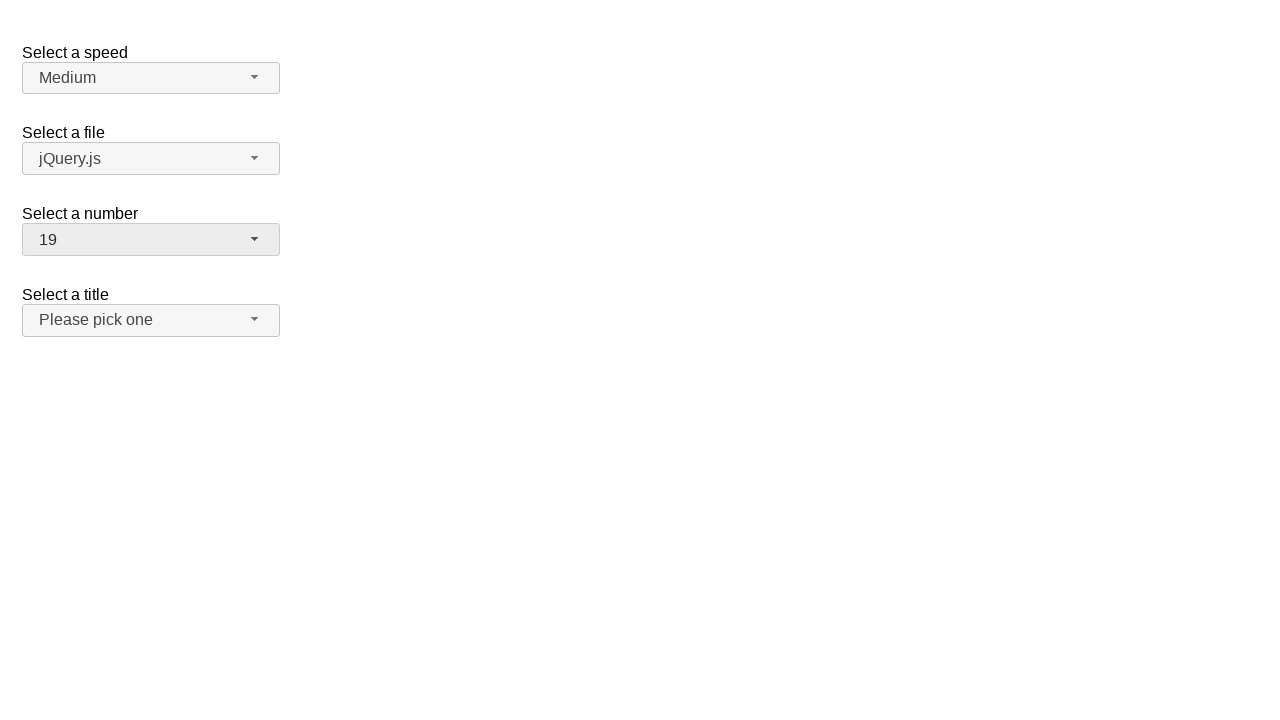

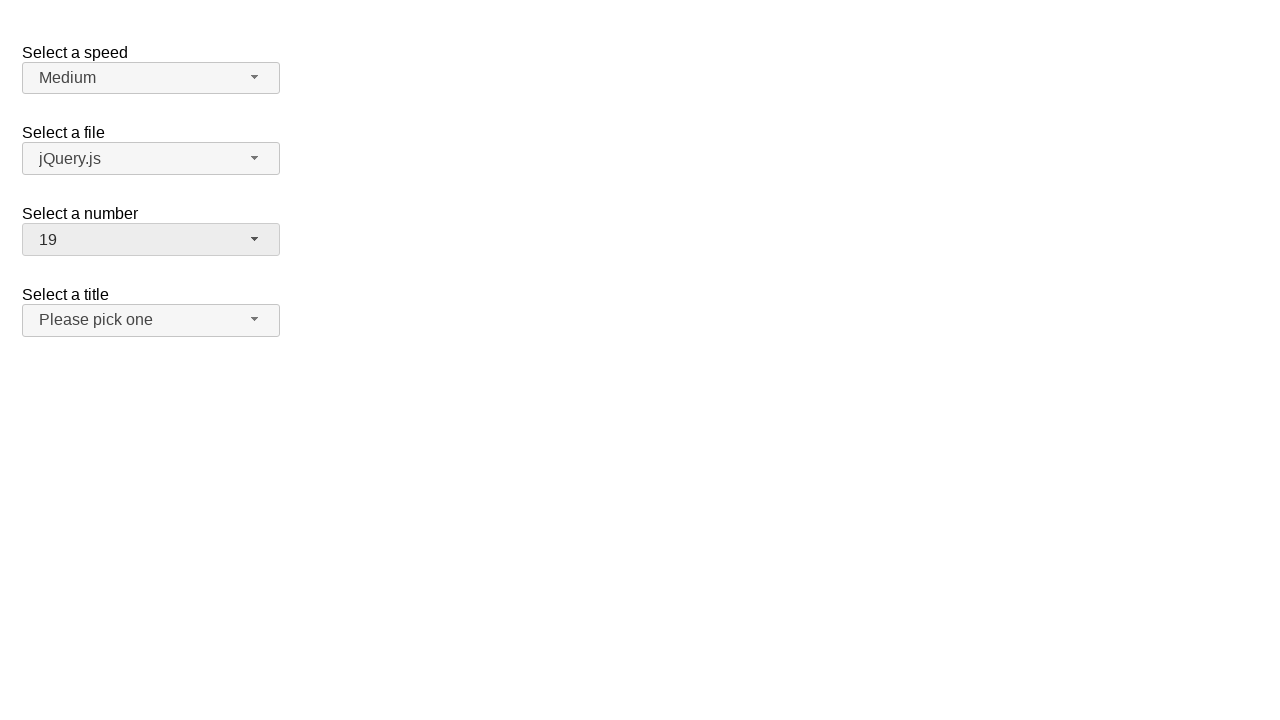